Tests opening a popup by clicking a button, validating content inside the popup, and closing it

Starting URL: https://thefreerangetester.github.io/sandbox-automation-testing/

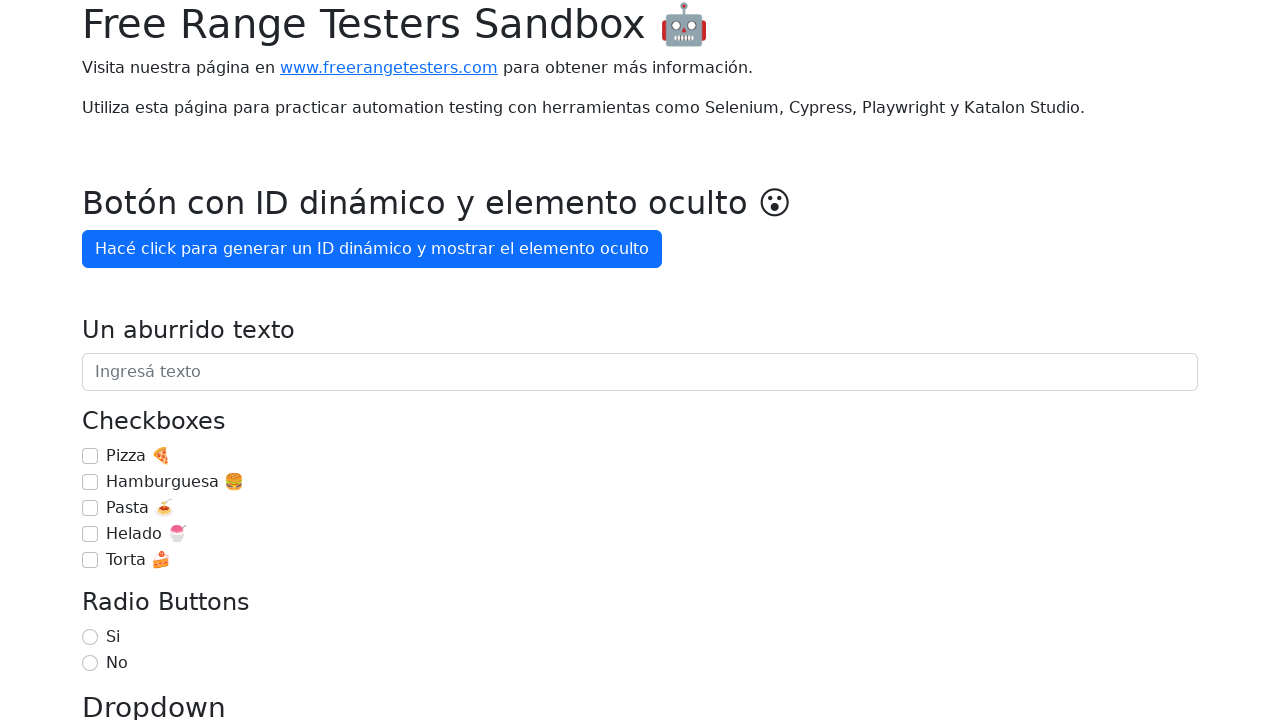

Clicked 'Mostrar popup' button to open the popup at (154, 361) on internal:role=button[name="Mostrar popup"i]
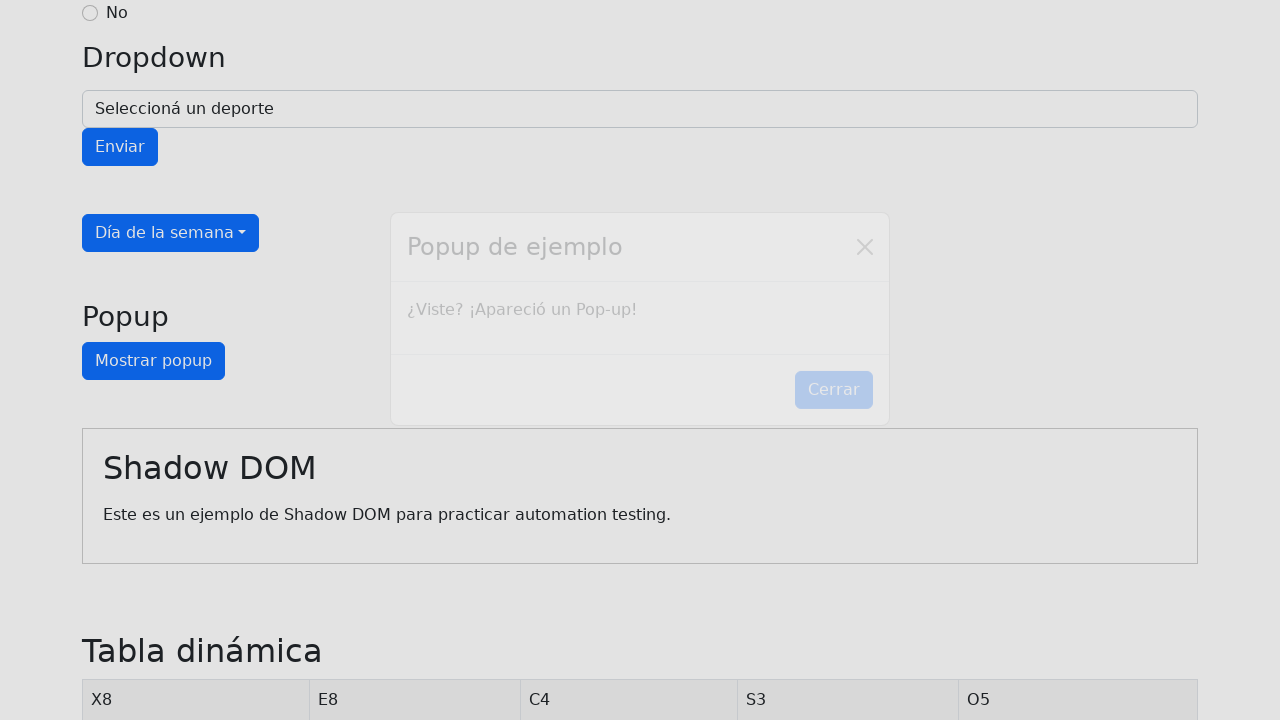

Popup content appeared with validation text '¿Viste? ¡Apareció un Pop-up!'
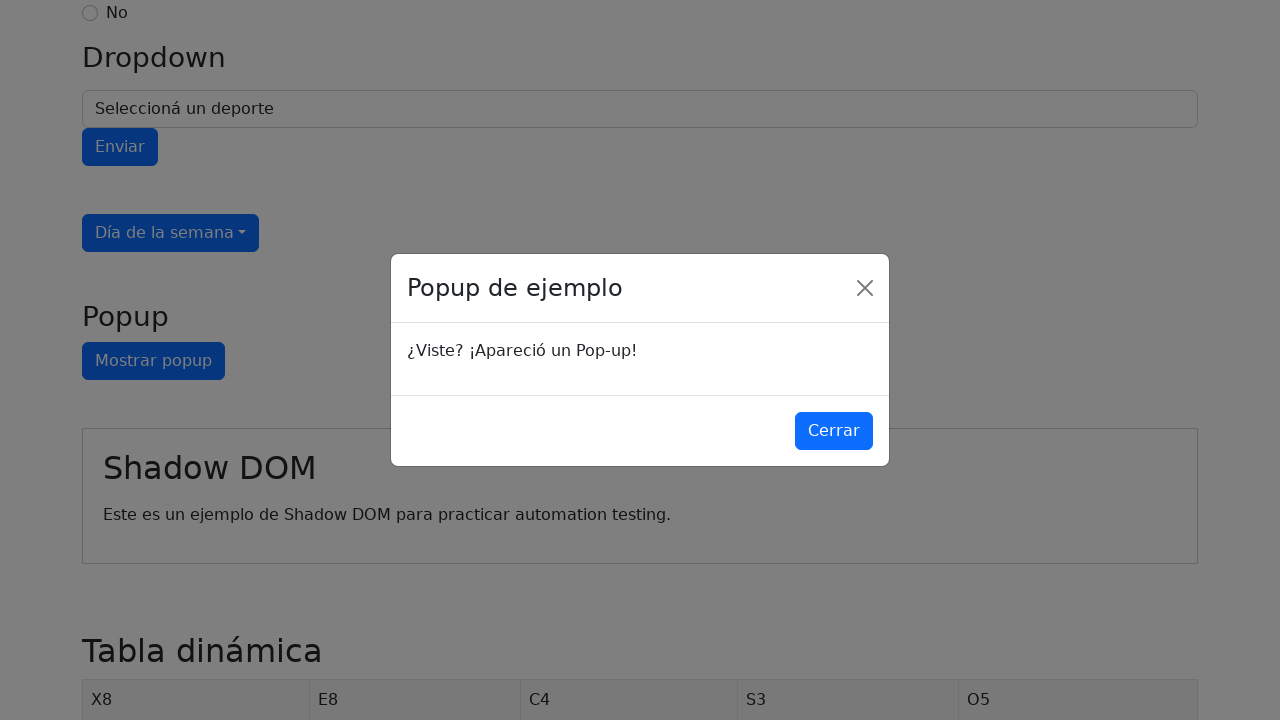

Clicked 'Cerrar' button to close the popup at (834, 431) on internal:role=button[name="Cerrar"i]
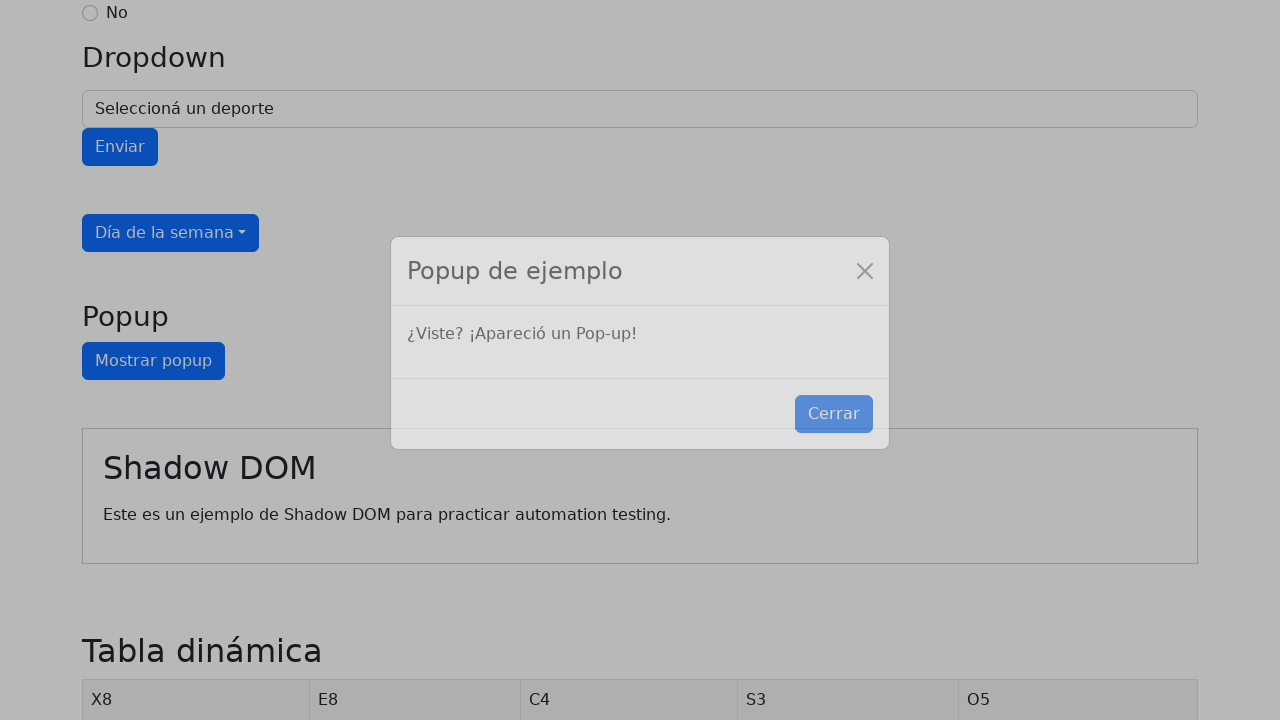

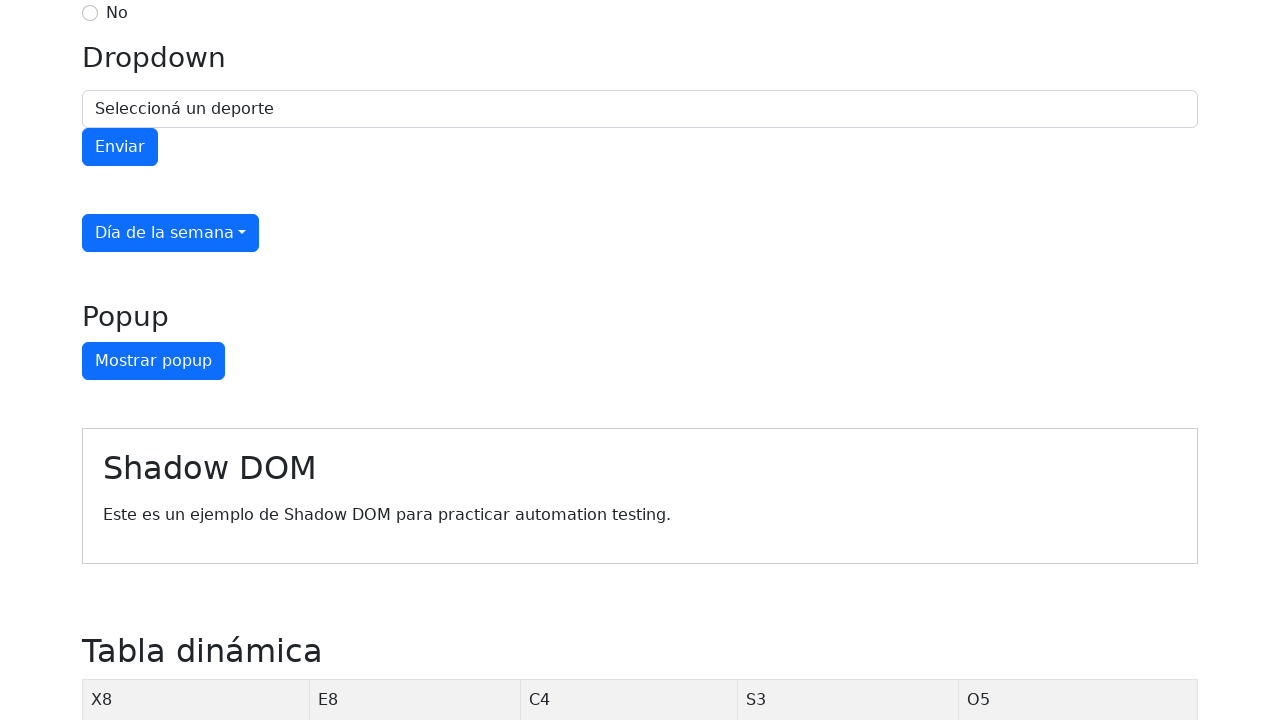